Tests form interactions on an Angular practice page by clicking a checkbox, checking a radio button, and selecting a dropdown option

Starting URL: https://rahulshettyacademy.com/angularpractice/

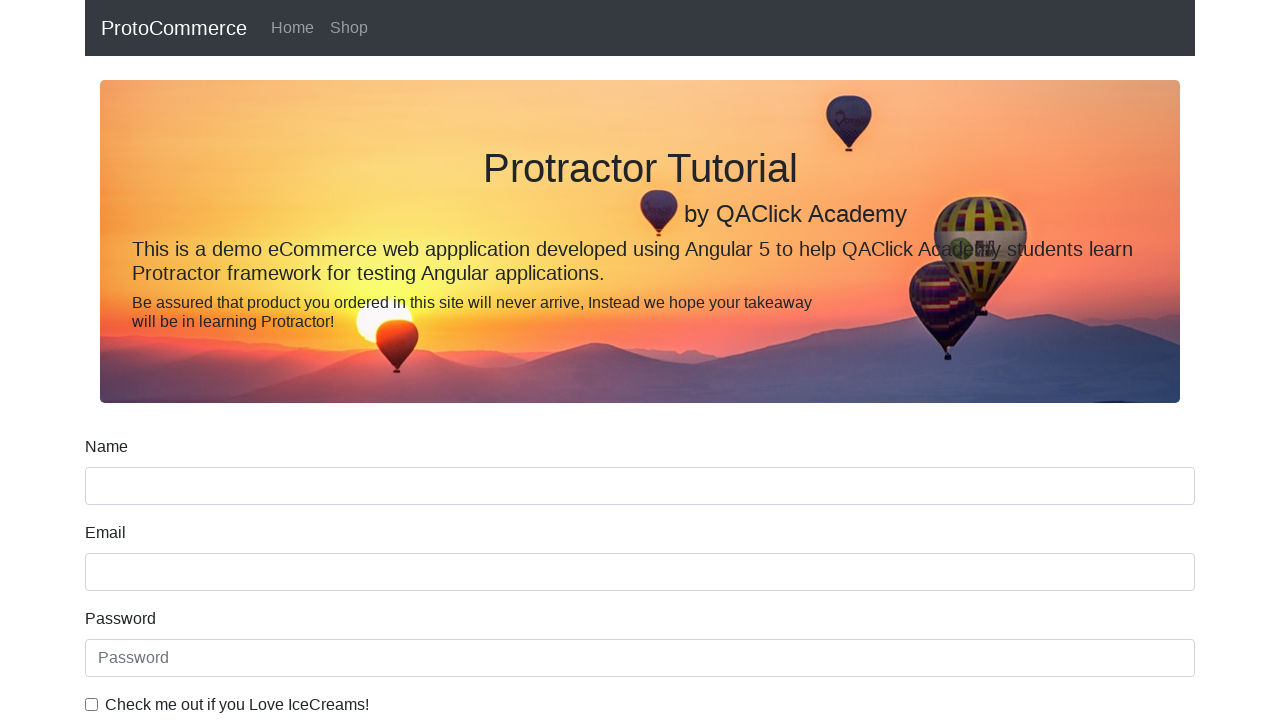

Clicked ice cream checkbox at (92, 704) on internal:label="Check me out if you Love IceCreams!"i
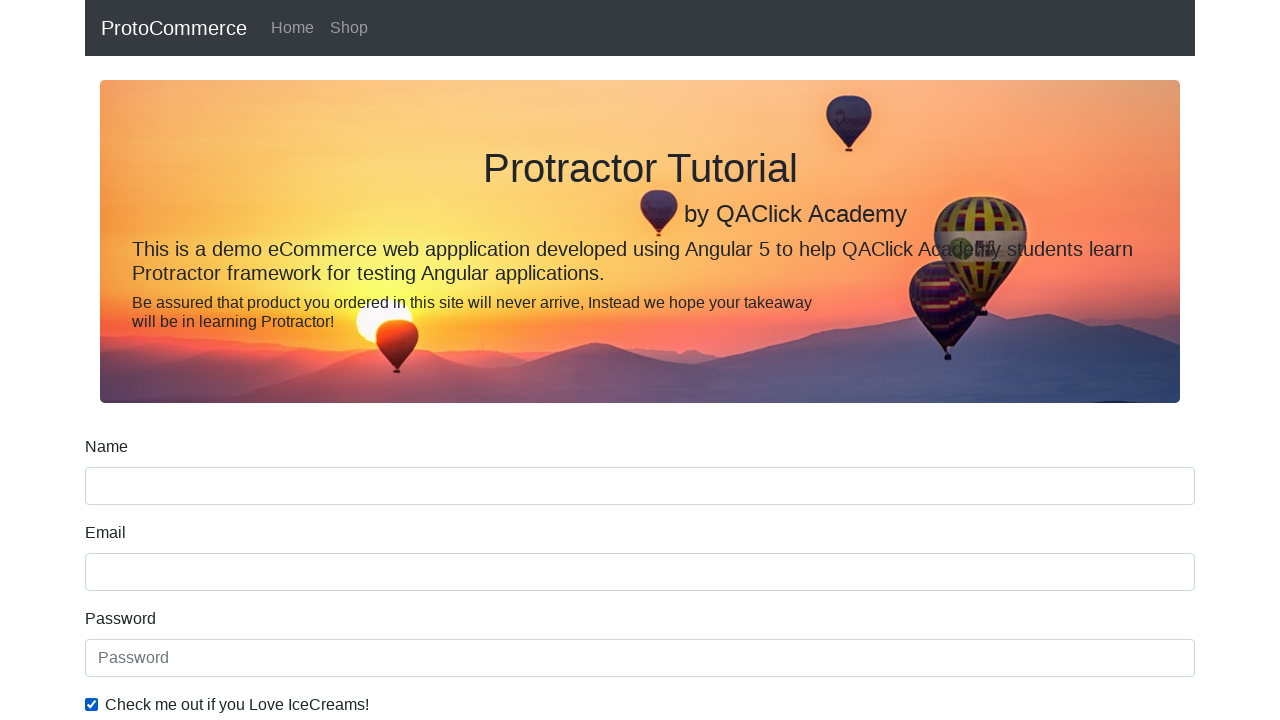

Checked 'Employed' radio button at (326, 360) on internal:label="Employed"i
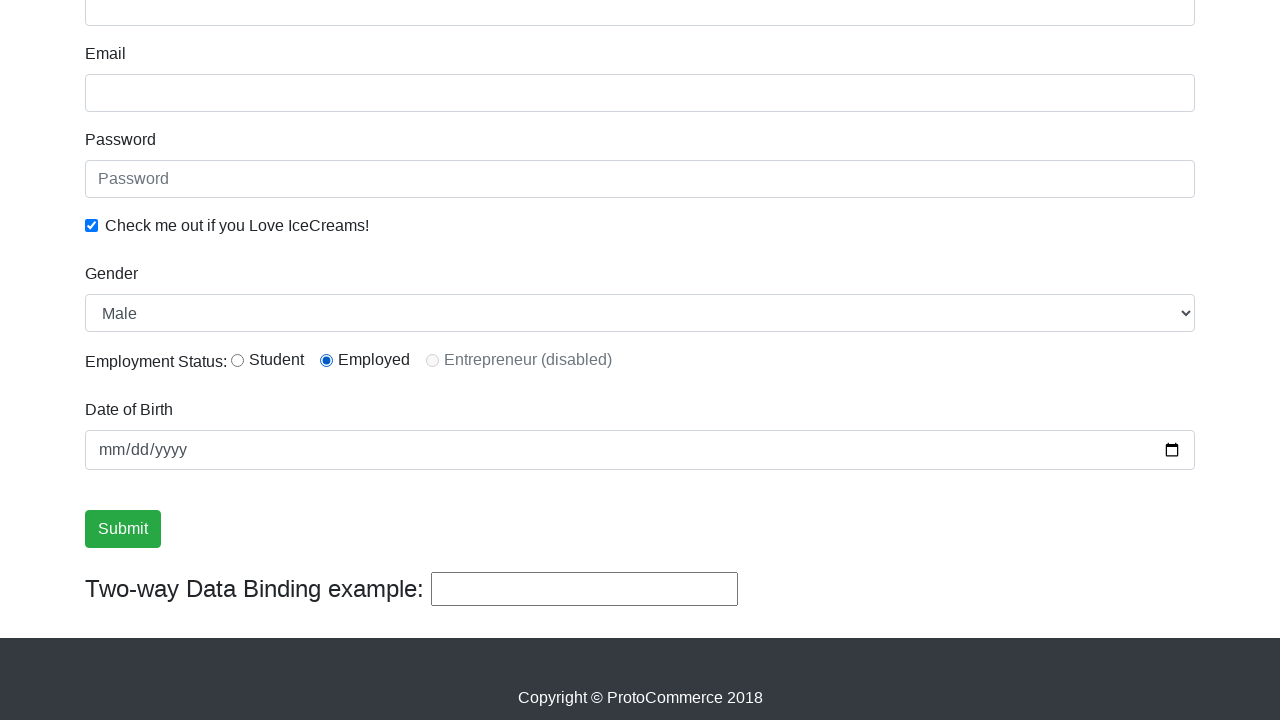

Selected 'Female' from Gender dropdown on internal:label="Gender"i
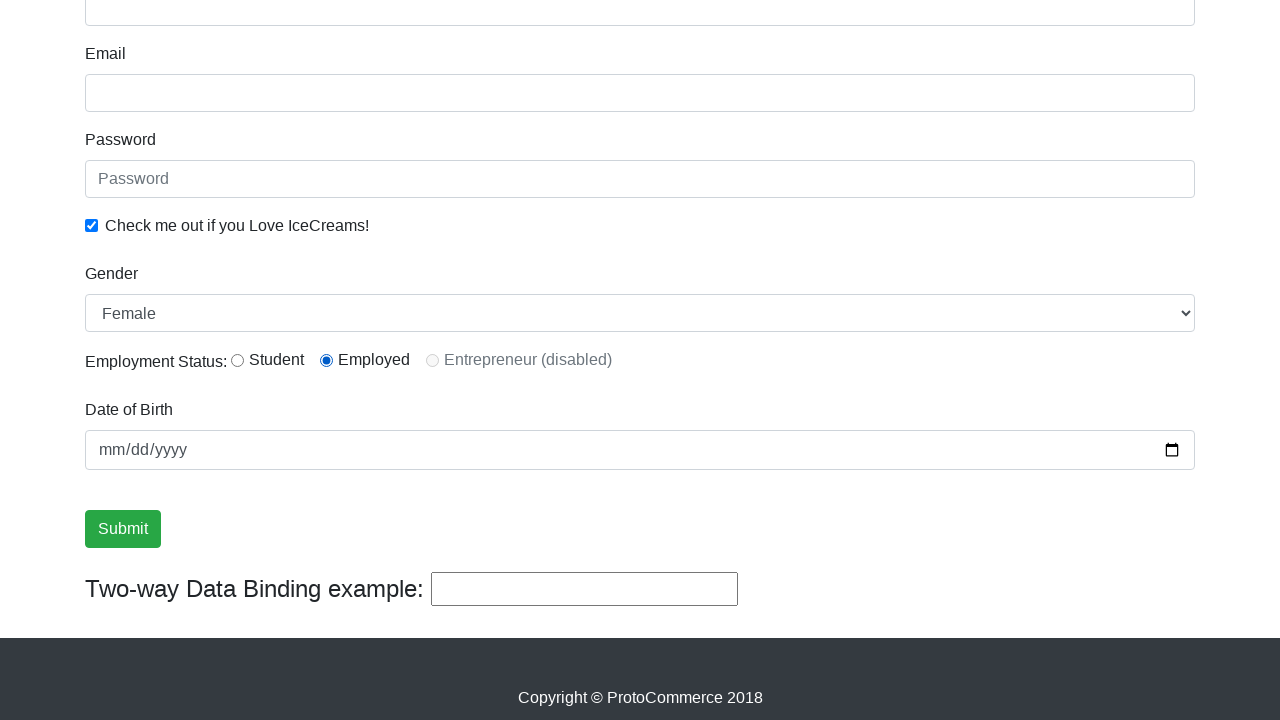

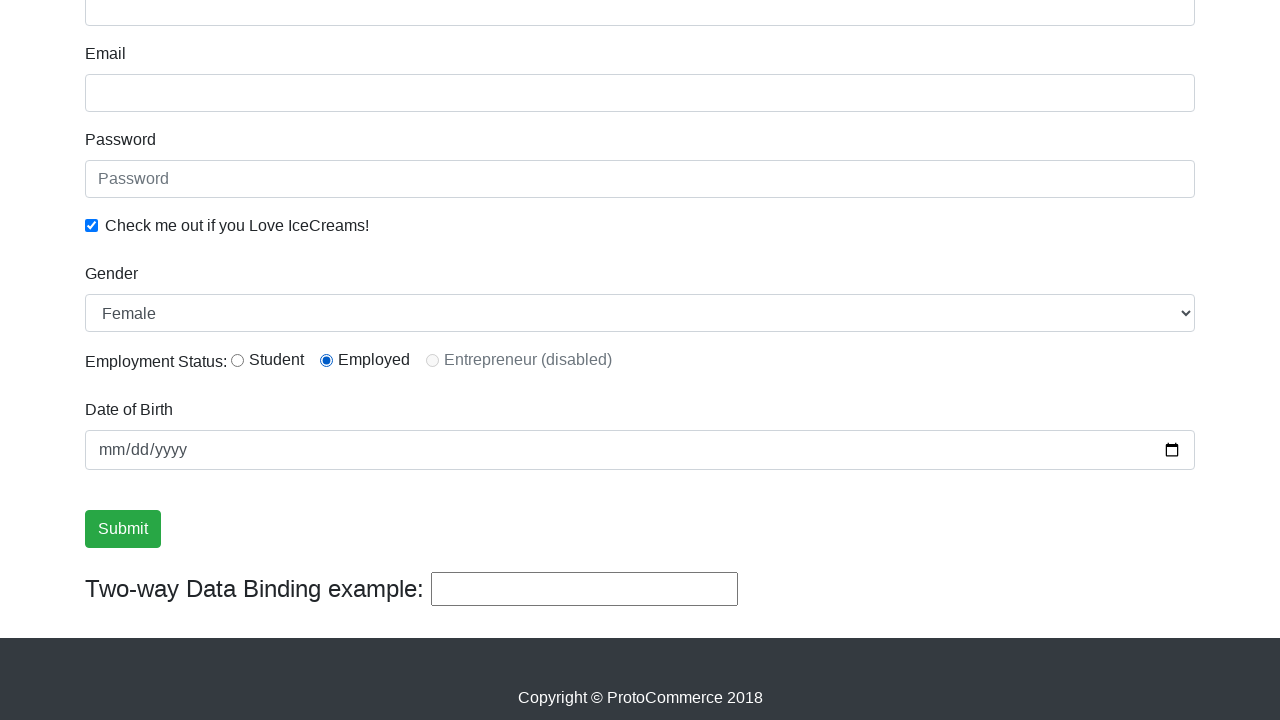